Tests checkbox interactions by clicking checkboxes to toggle their state and verifying the selection status

Starting URL: https://practice.cydeo.com/checkboxes

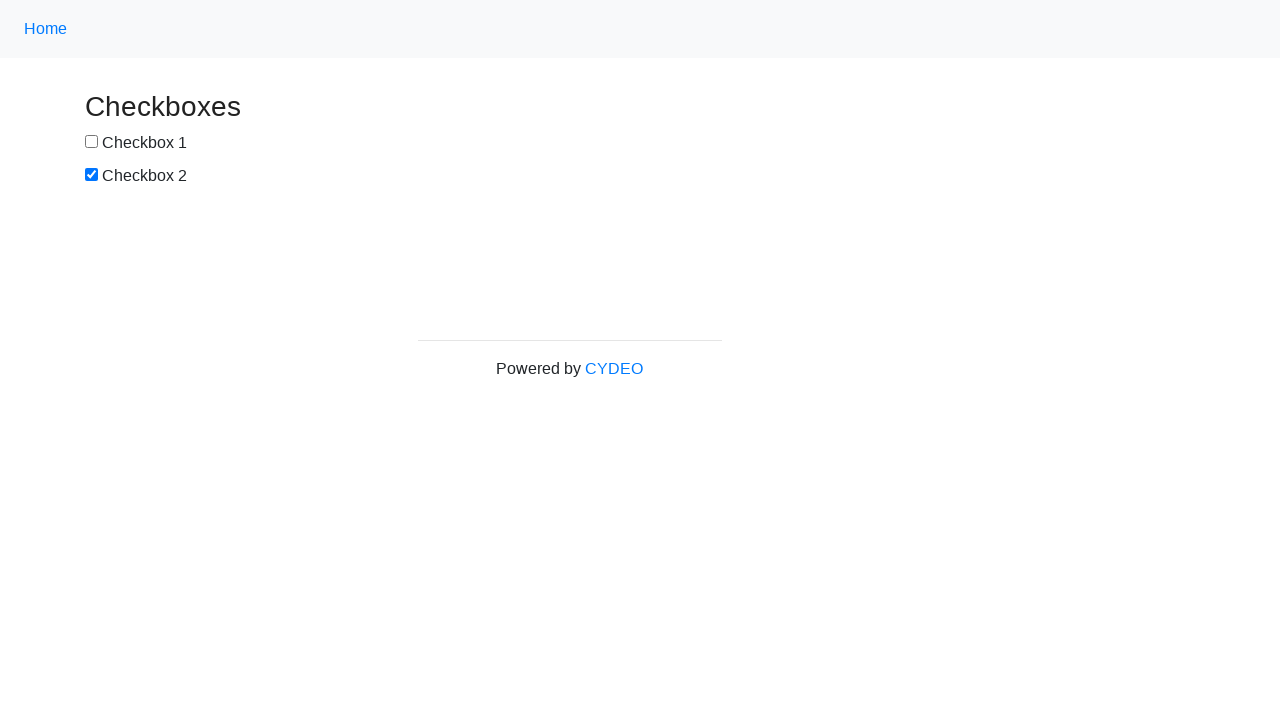

Located checkbox 1 element
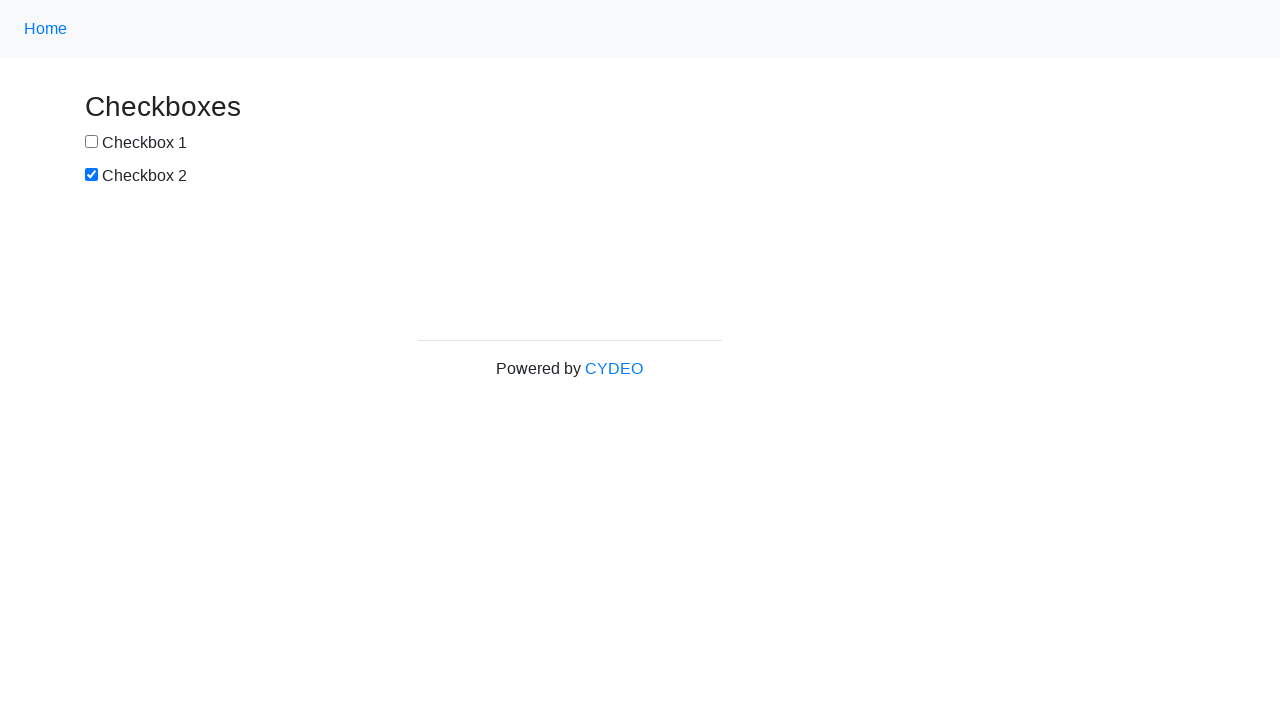

Clicked checkbox 1 to check it at (92, 142) on input#box1
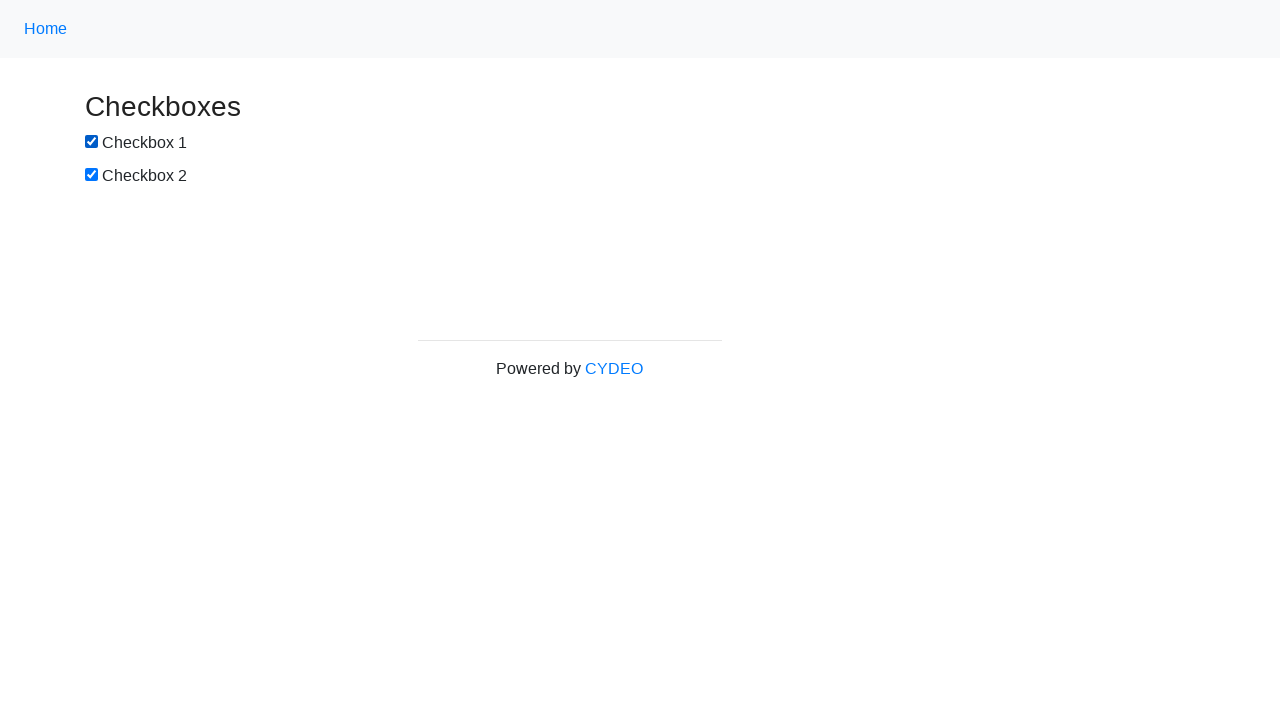

Located checkbox 2 element
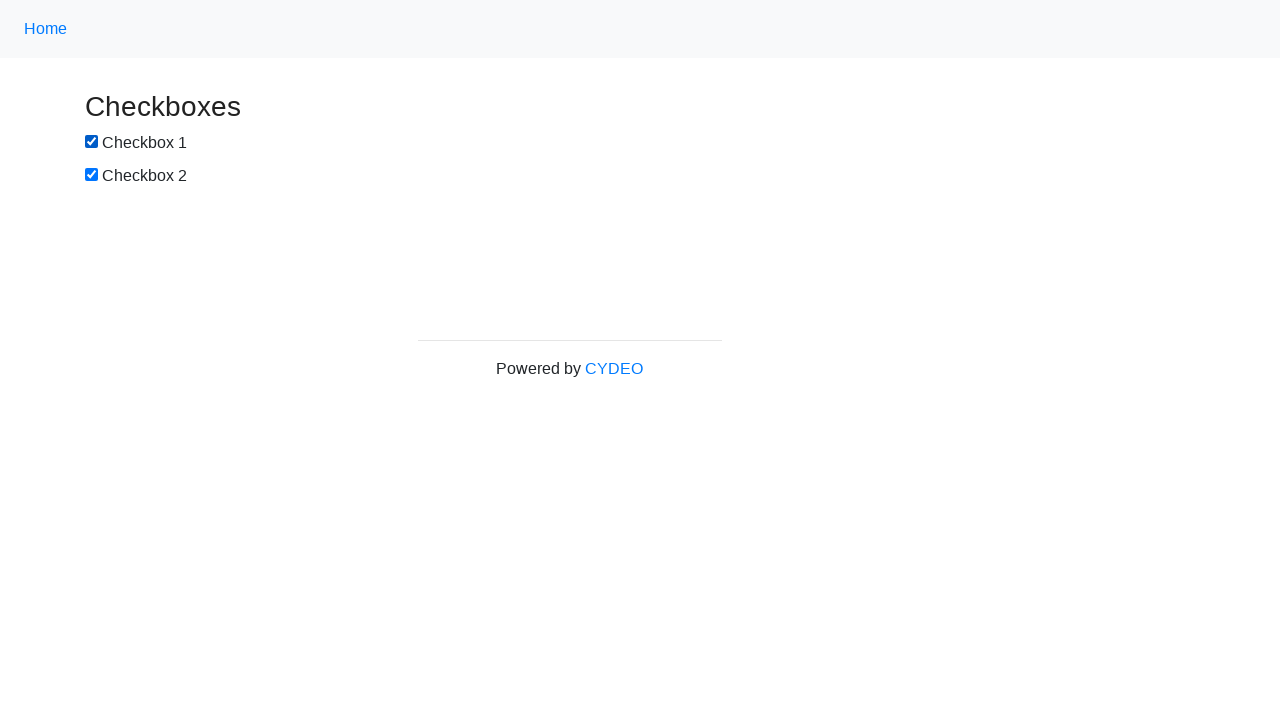

Clicked checkbox 2 to uncheck it at (92, 175) on input#box2
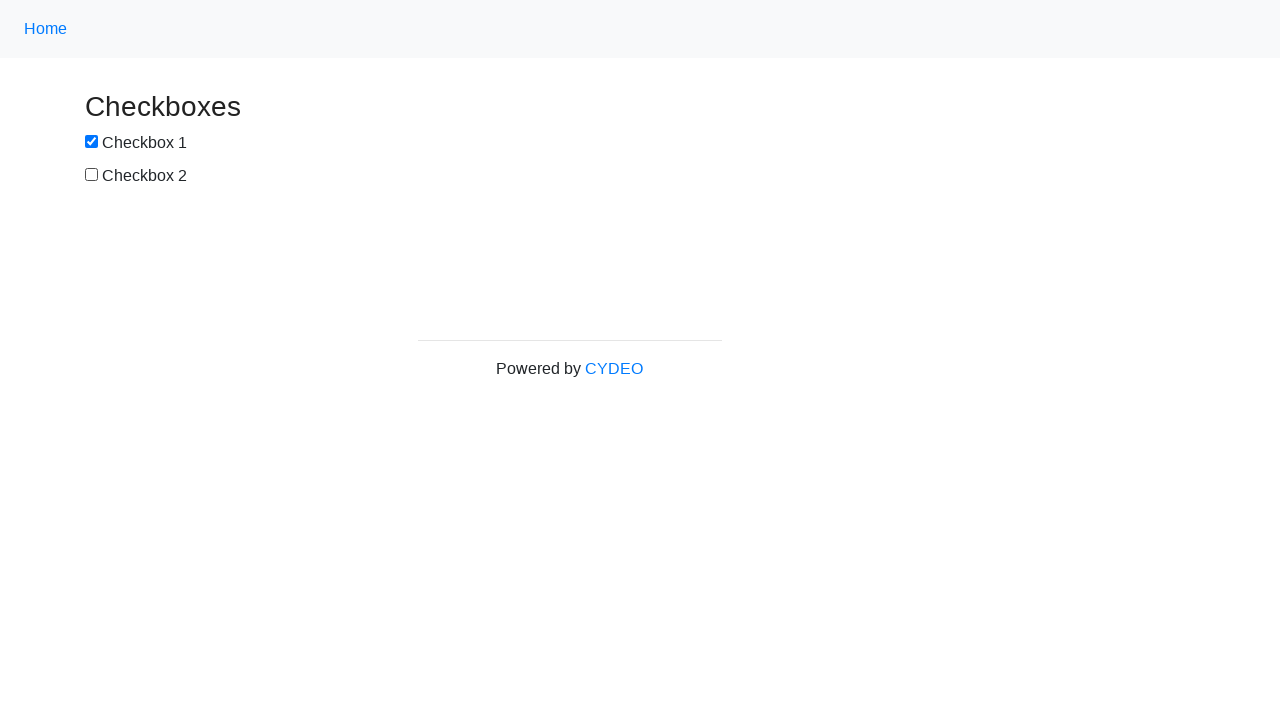

Clicked checkbox 2 again to re-check it at (92, 175) on input#box2
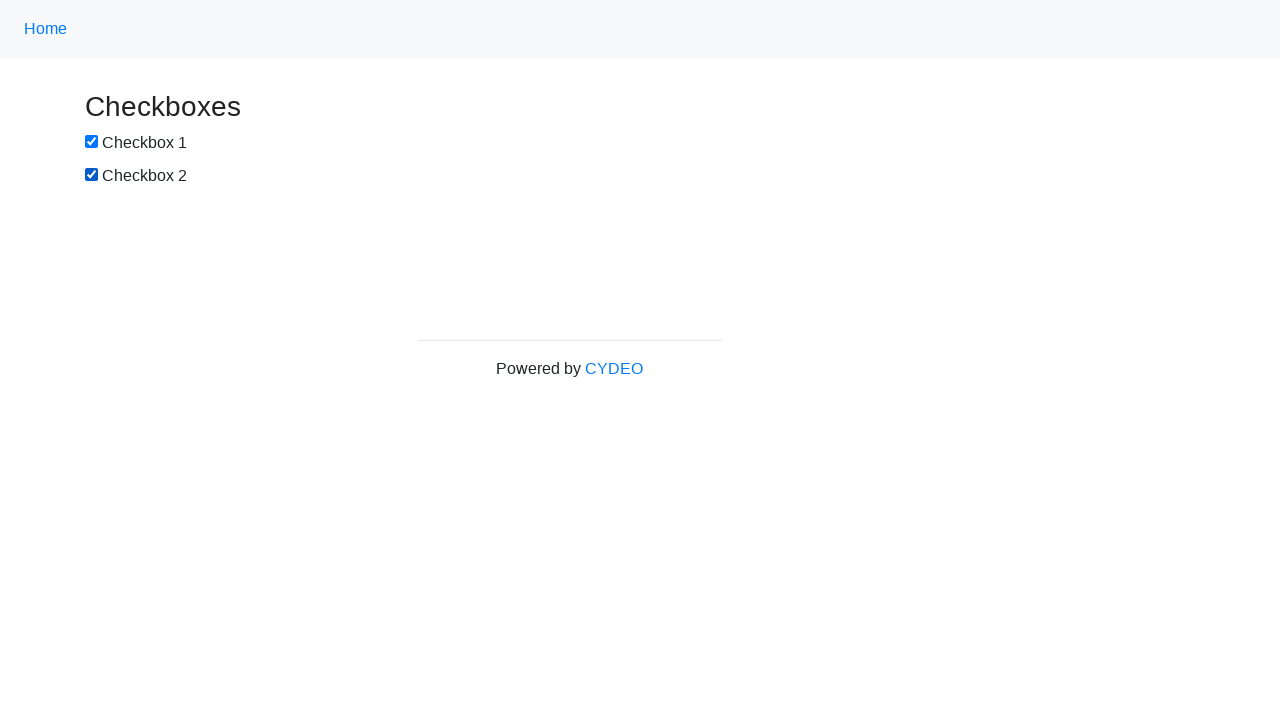

Verified checkbox 1 is already checked
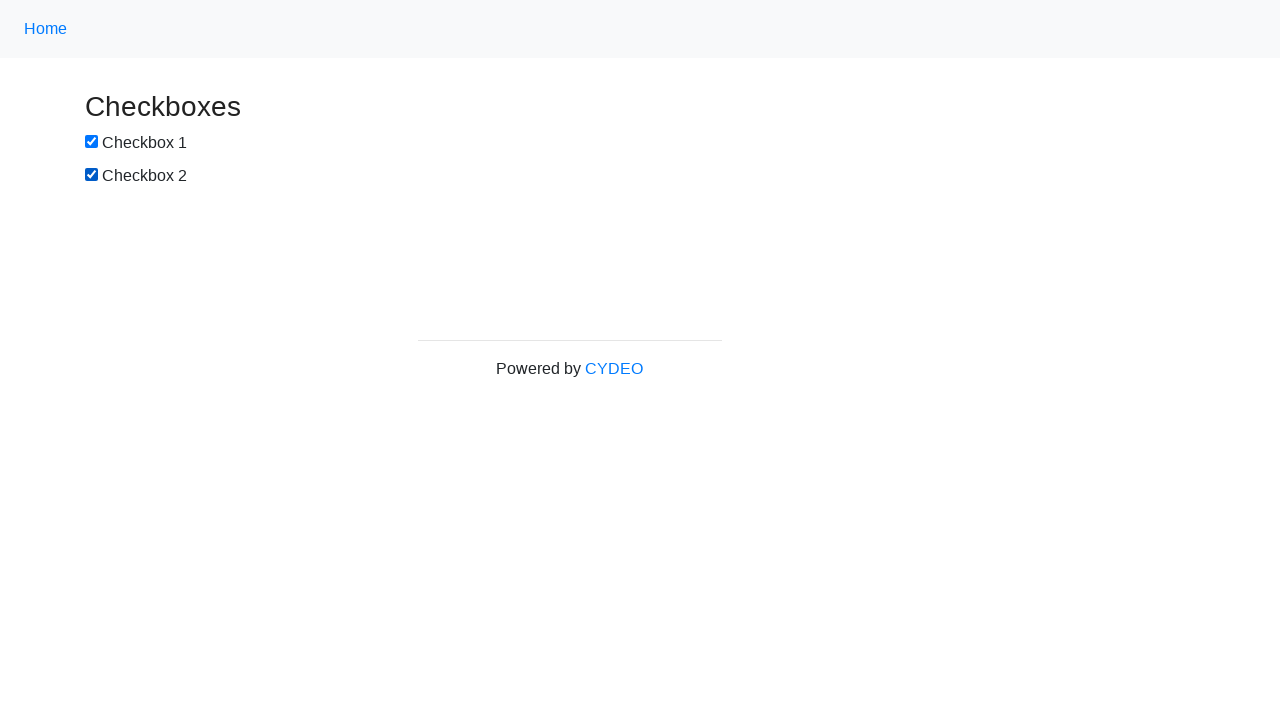

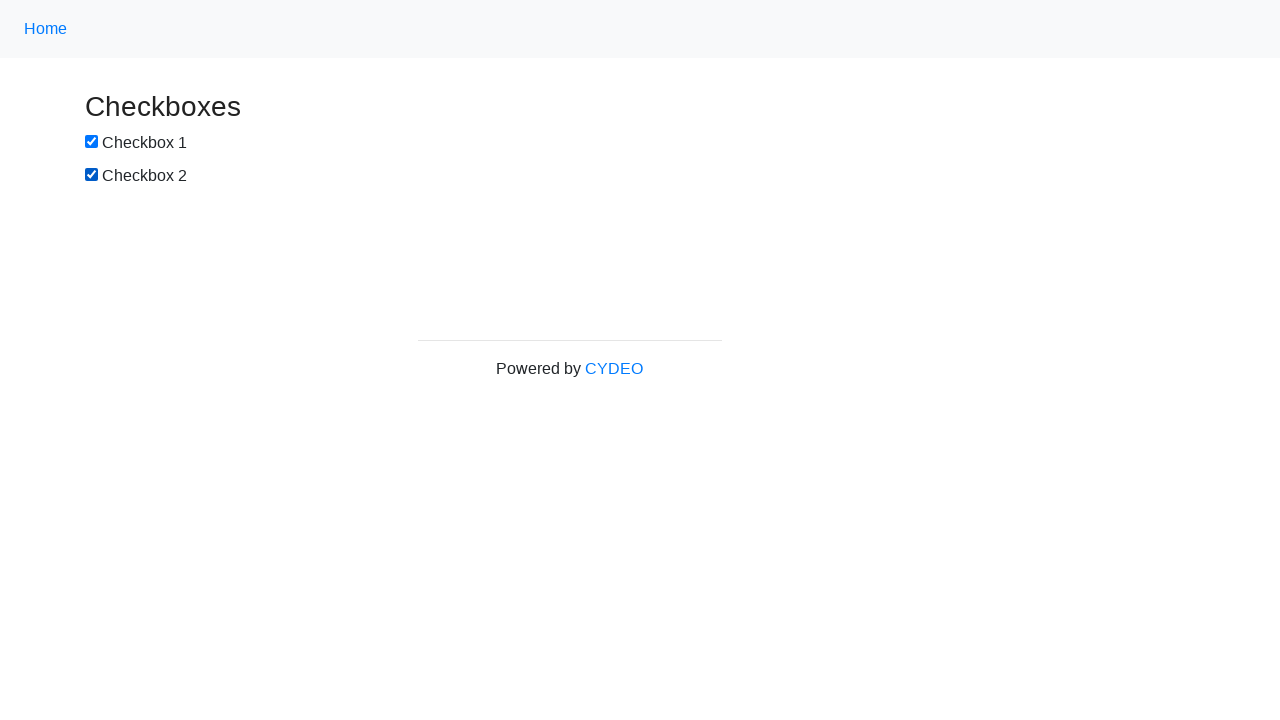